Gets the name attribute value from a web element

Starting URL: https://selenium-vinod.blogspot.co.il/p/task1.html

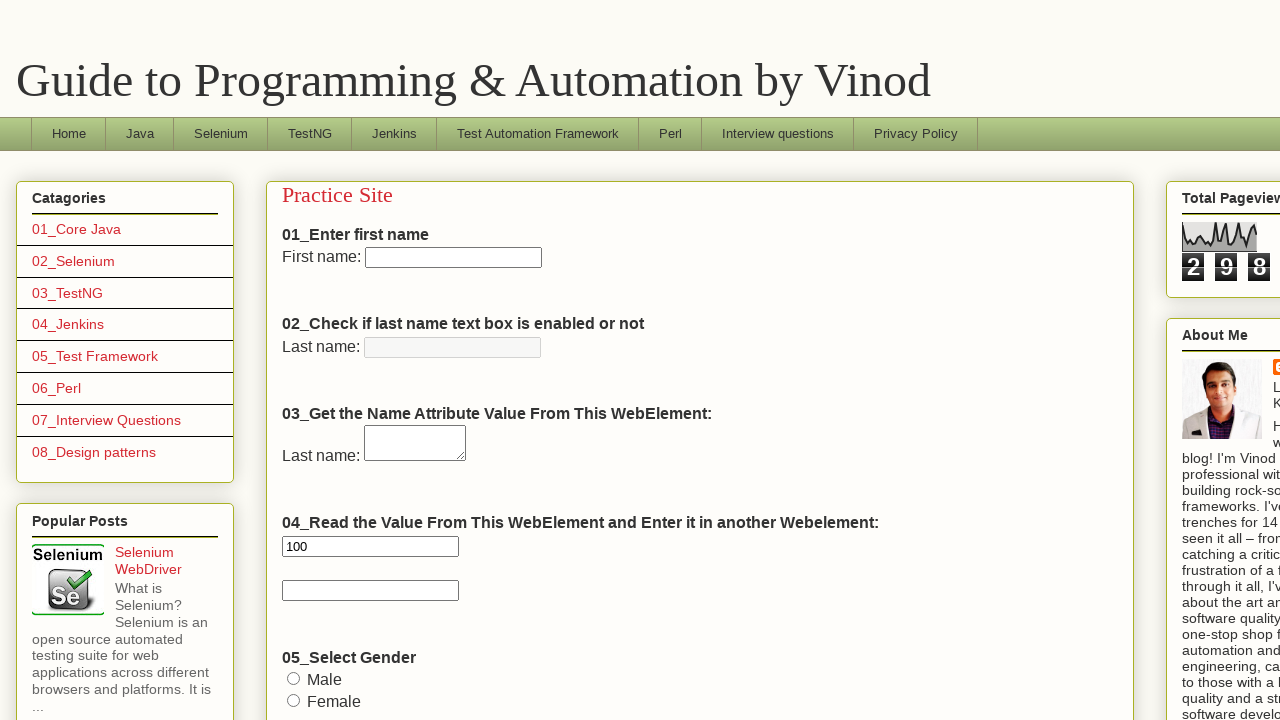

Navigated to task1 page
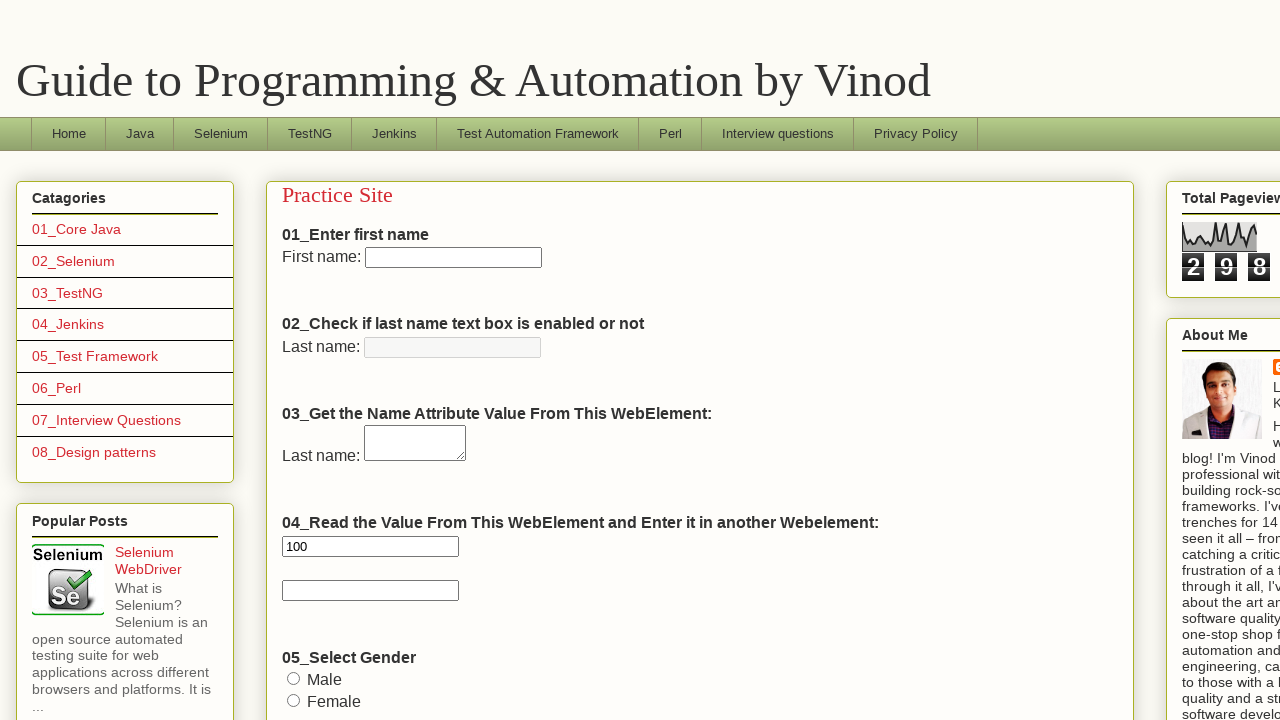

Retrieved name attribute value from middle_Name element
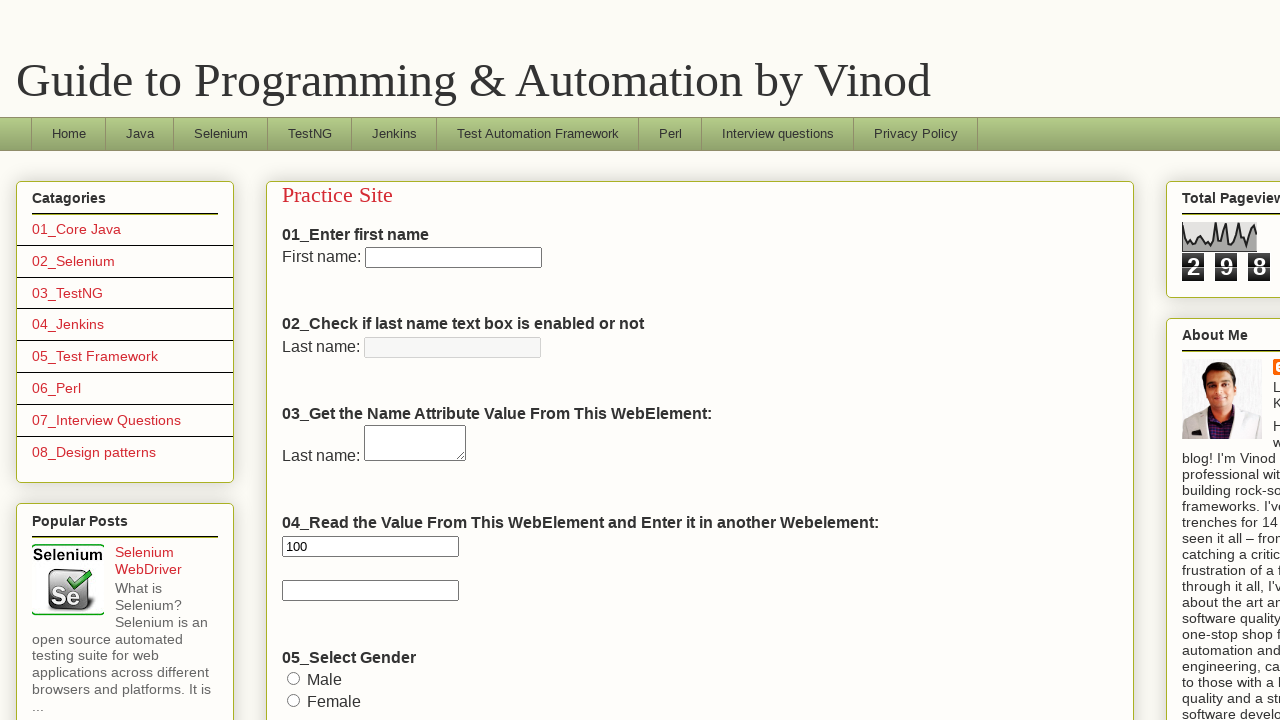

Printed getAttribute result: middle_Name
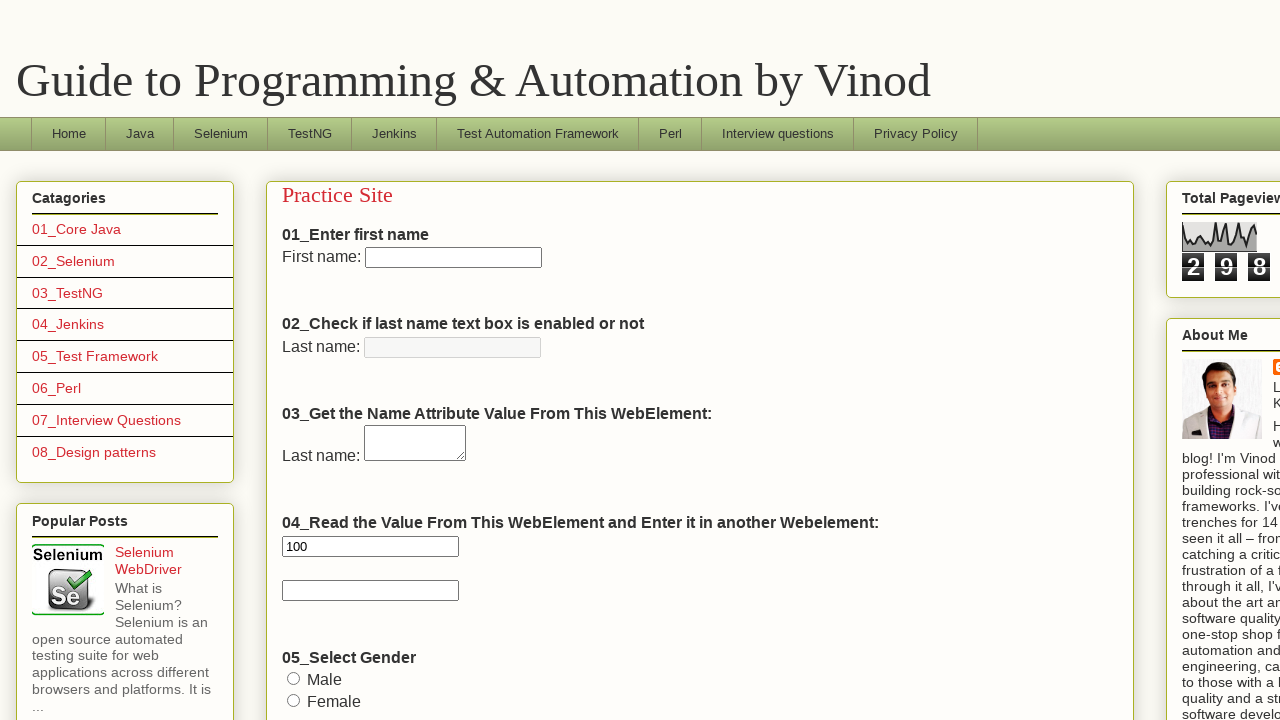

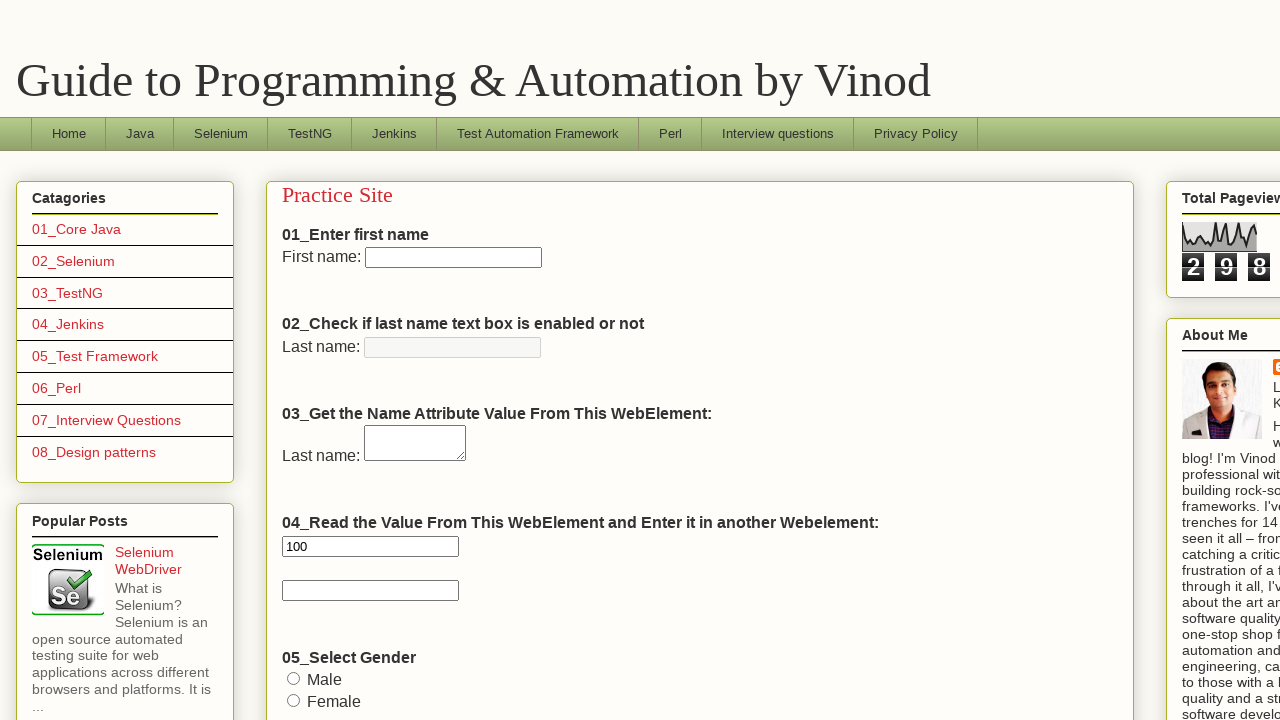